Tests clicking all checkboxes on a test automation practice page by iterating through and clicking each checkbox element

Starting URL: https://testautomationpractice.blogspot.com/

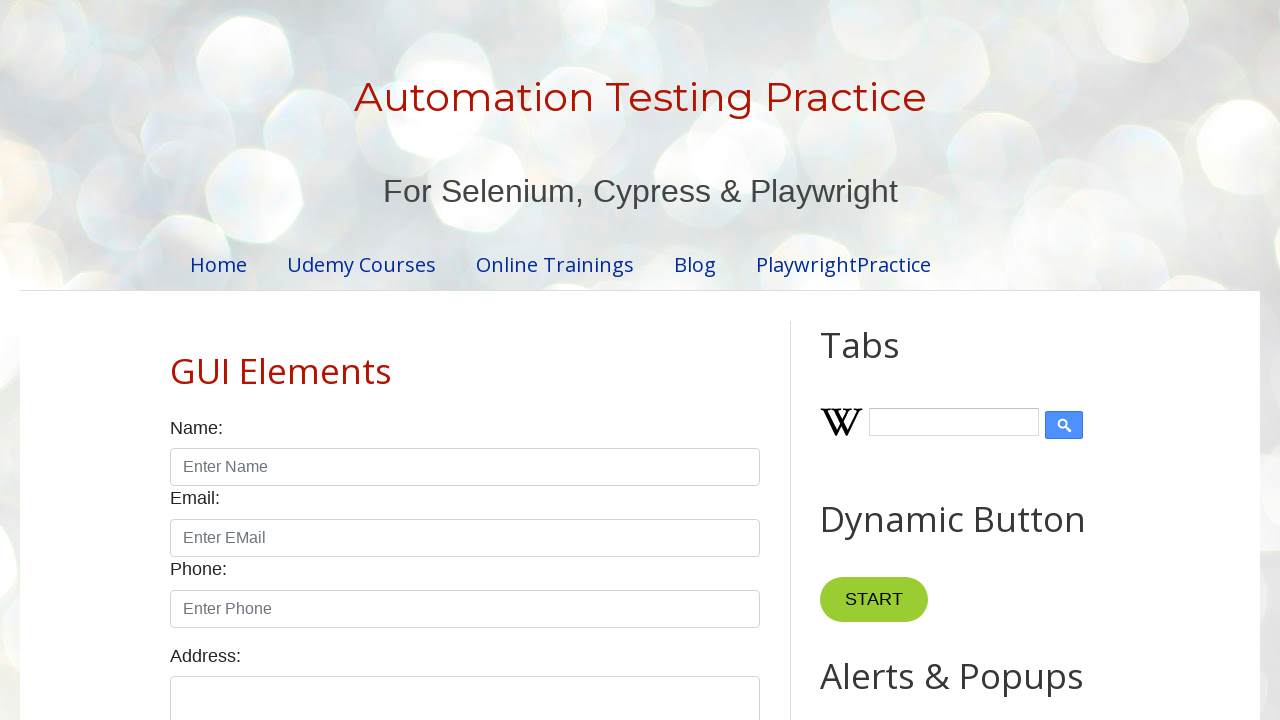

Navigated to test automation practice page
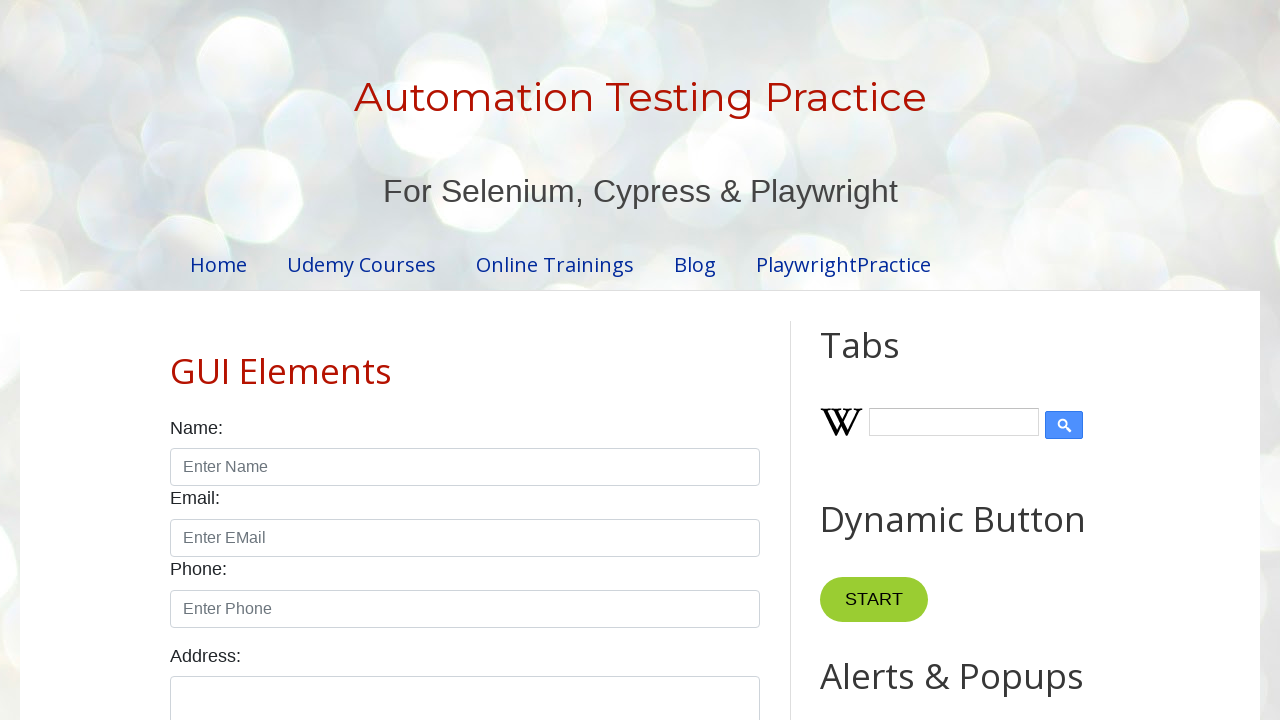

Located all checkbox elements on the page
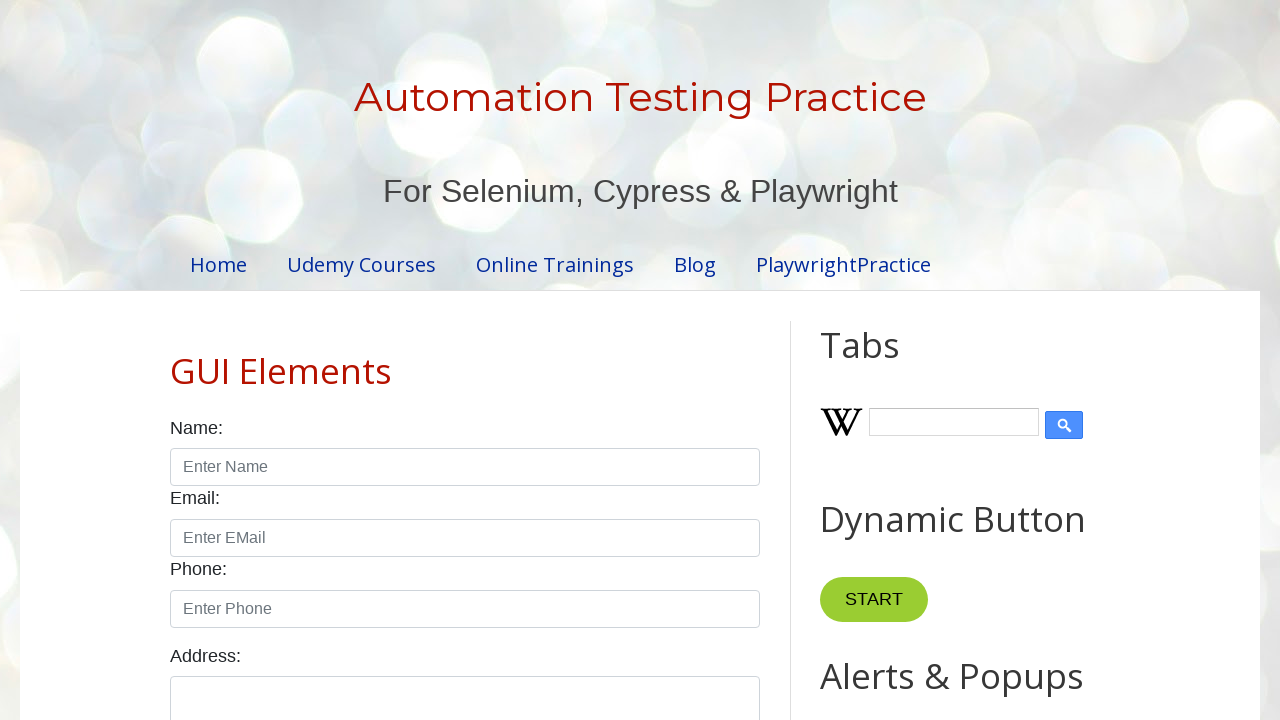

Clicked a checkbox element at (176, 360) on input.form-check-input[type='checkbox'] >> nth=0
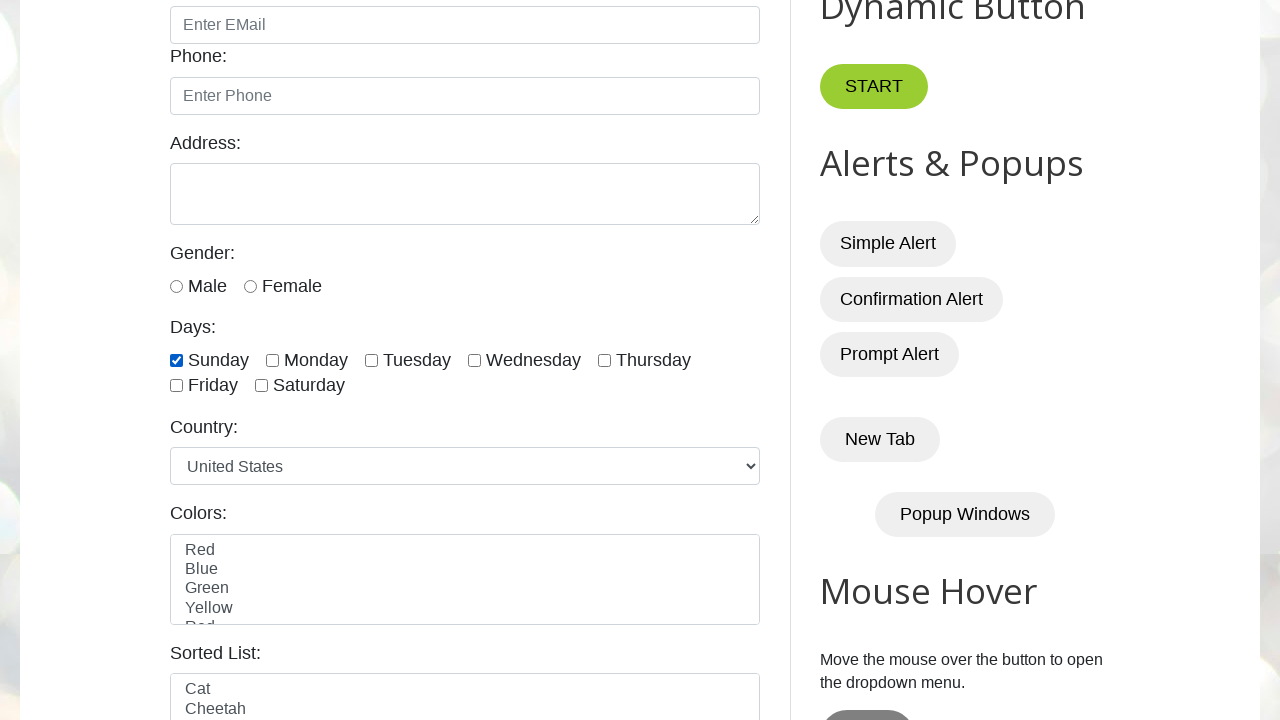

Clicked a checkbox element at (272, 360) on input.form-check-input[type='checkbox'] >> nth=1
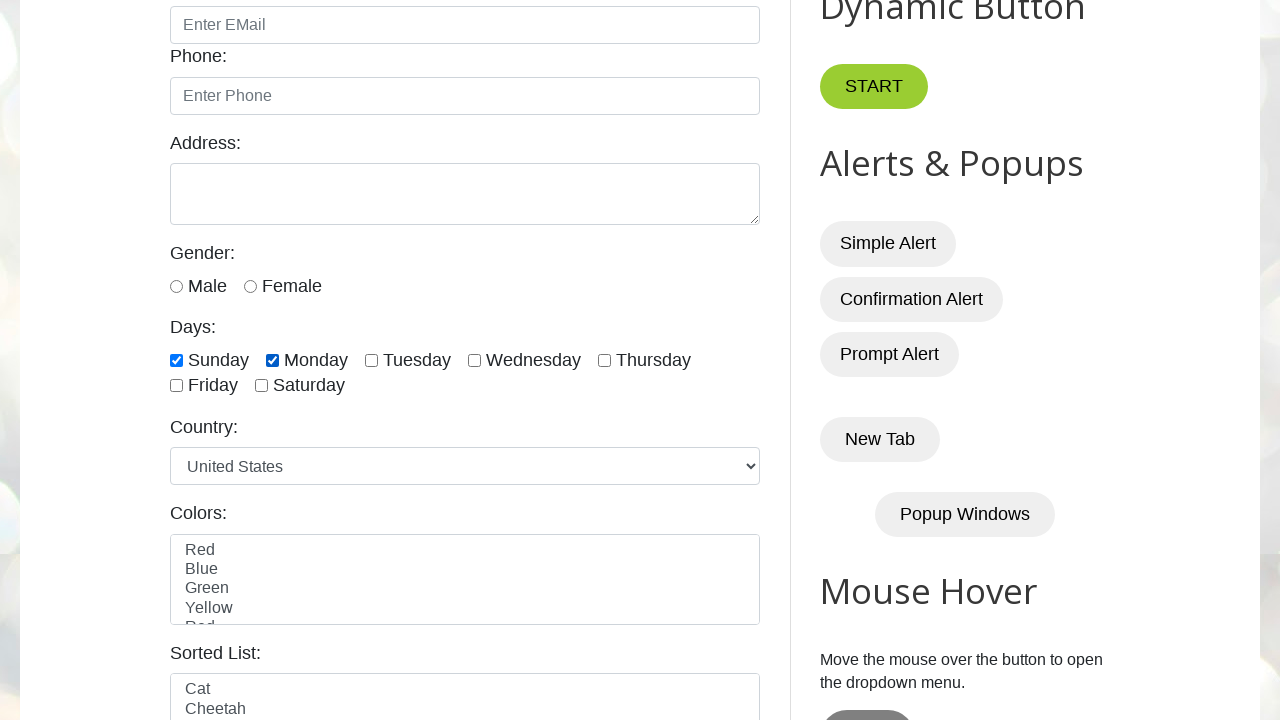

Clicked a checkbox element at (372, 360) on input.form-check-input[type='checkbox'] >> nth=2
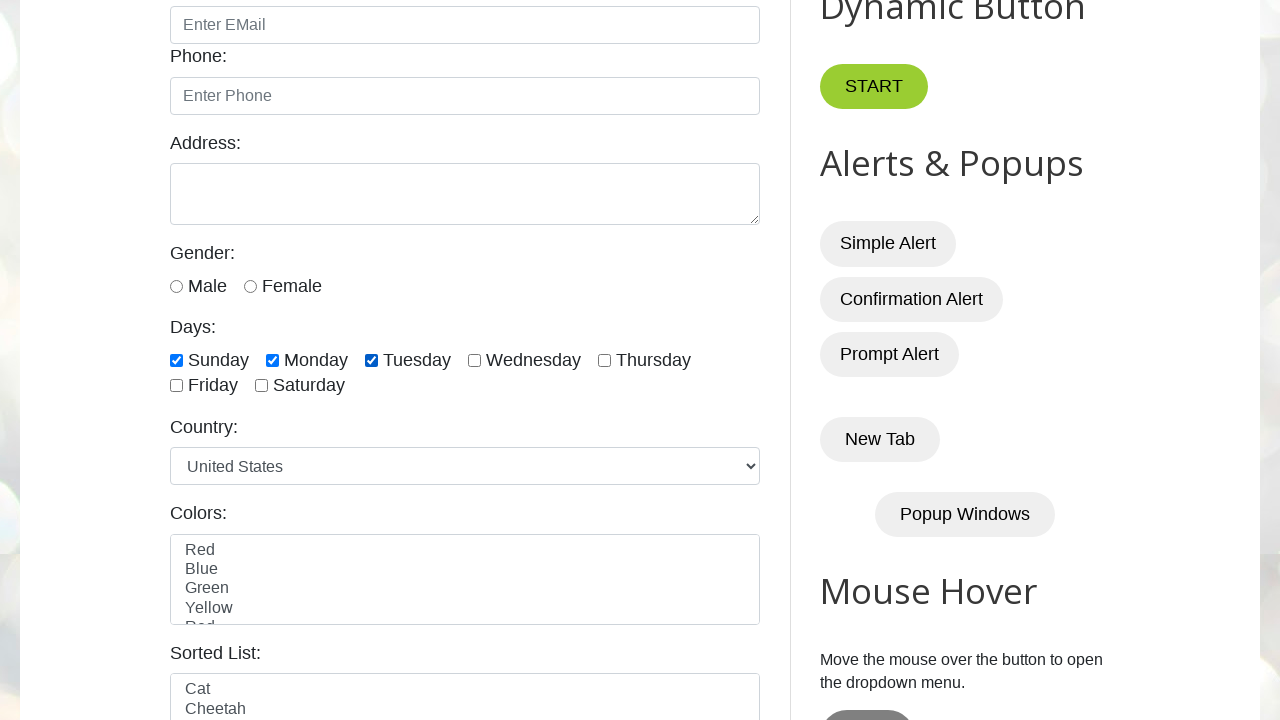

Clicked a checkbox element at (474, 360) on input.form-check-input[type='checkbox'] >> nth=3
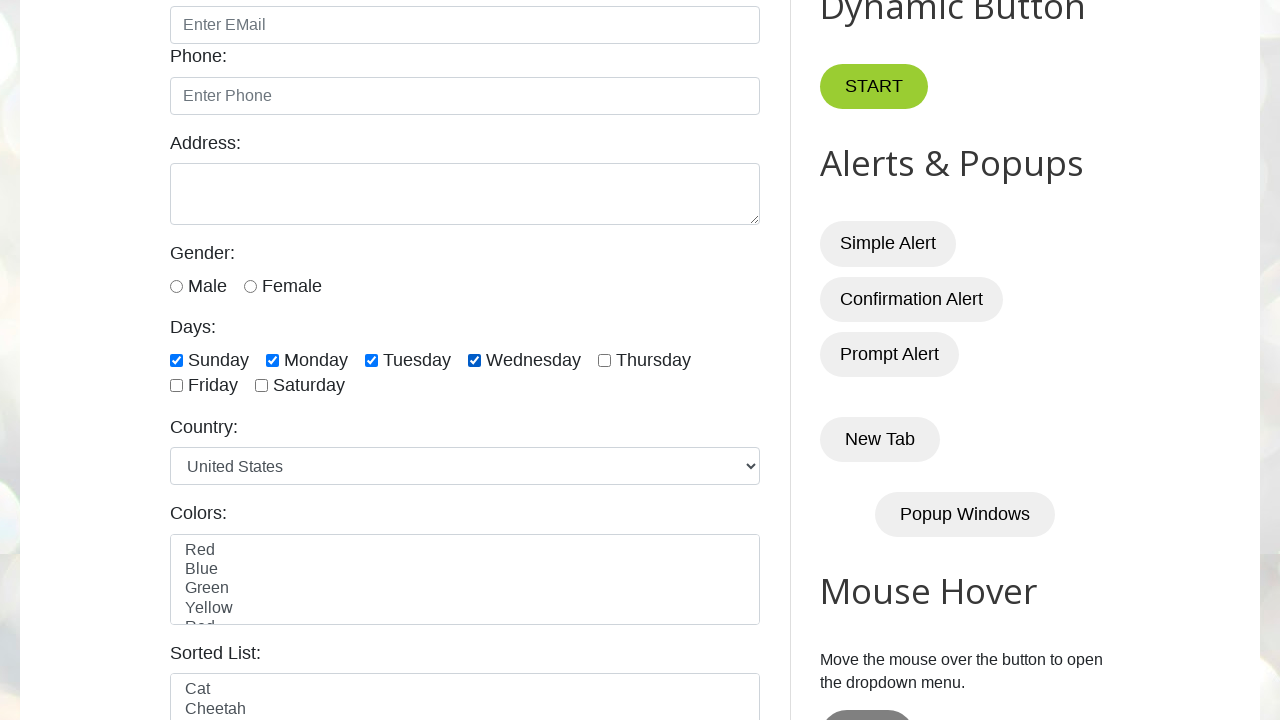

Clicked a checkbox element at (604, 360) on input.form-check-input[type='checkbox'] >> nth=4
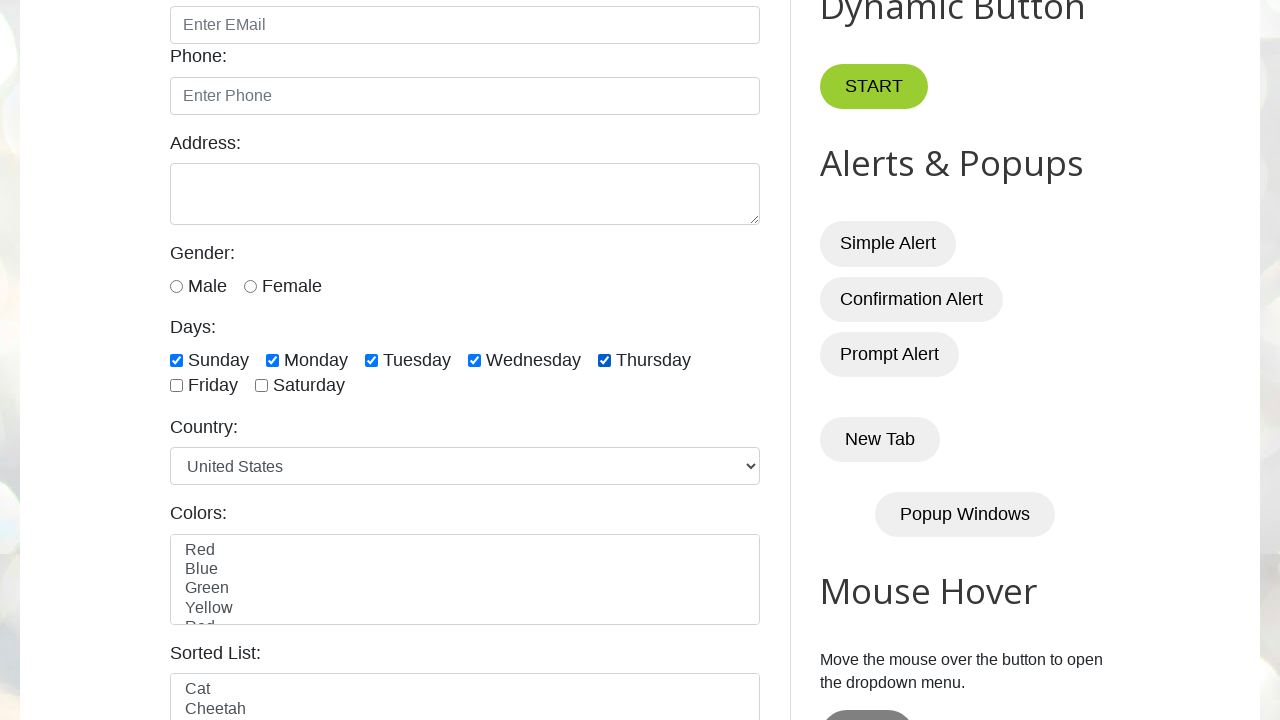

Clicked a checkbox element at (176, 386) on input.form-check-input[type='checkbox'] >> nth=5
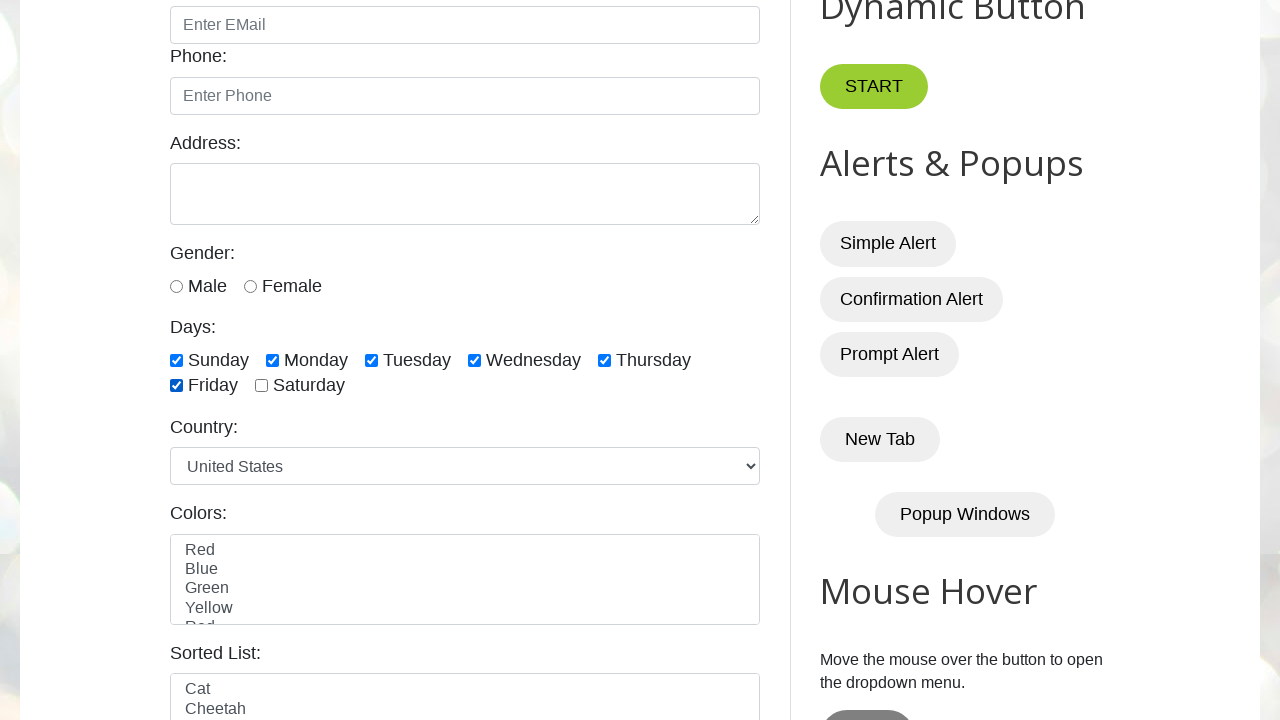

Clicked a checkbox element at (262, 386) on input.form-check-input[type='checkbox'] >> nth=6
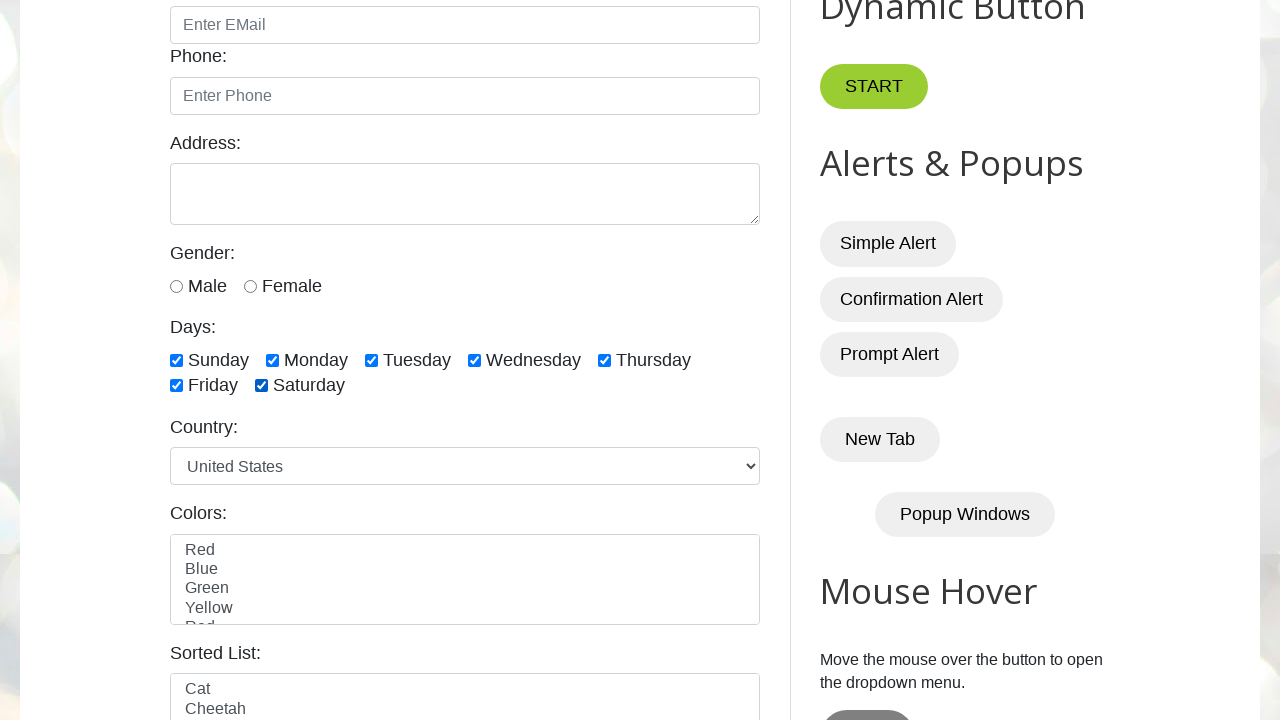

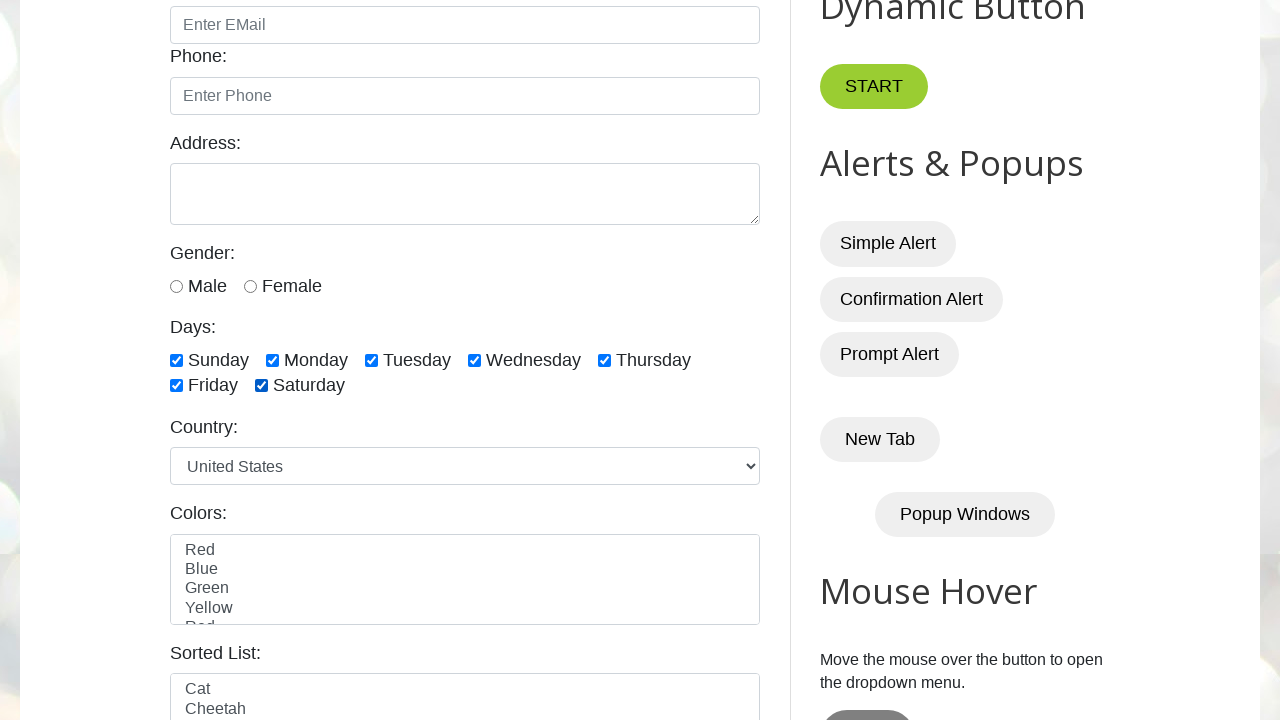